Tests dropdown interaction by clicking on the dropdown element multiple times

Starting URL: https://rahulshettyacademy.com/AutomationPractice/

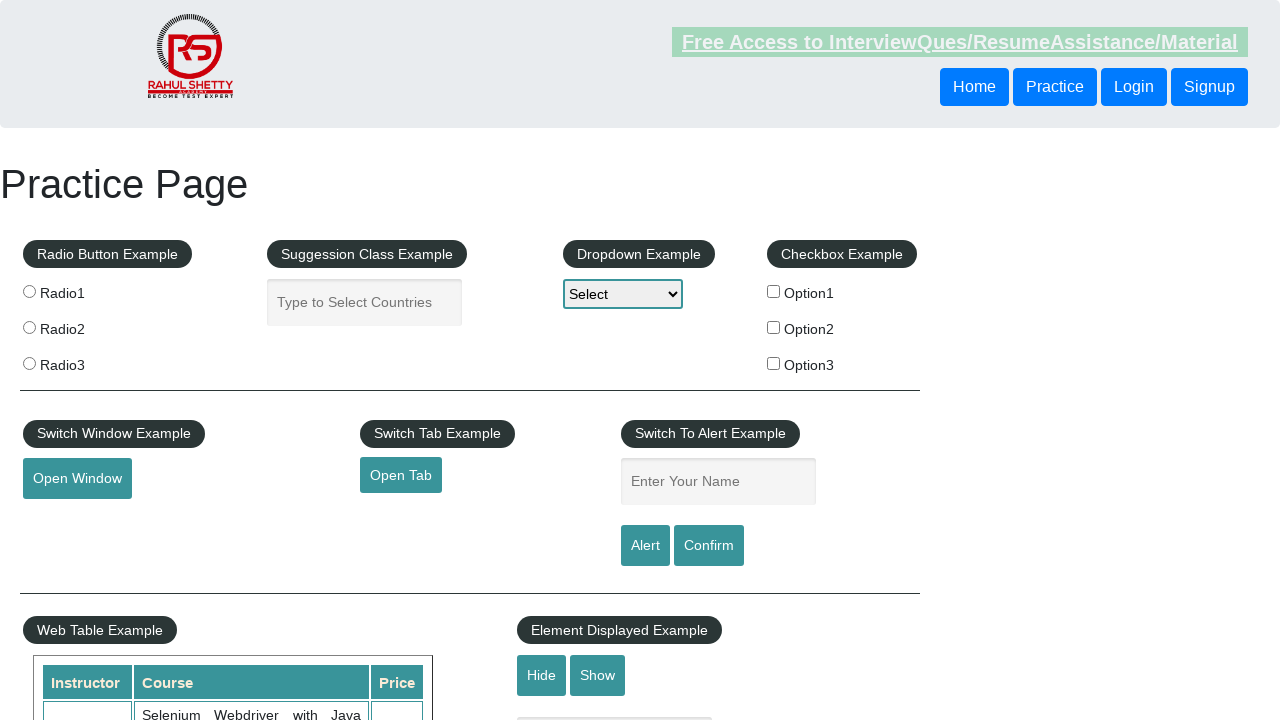

Clicked dropdown element at (623, 294) on #dropdown-class-example
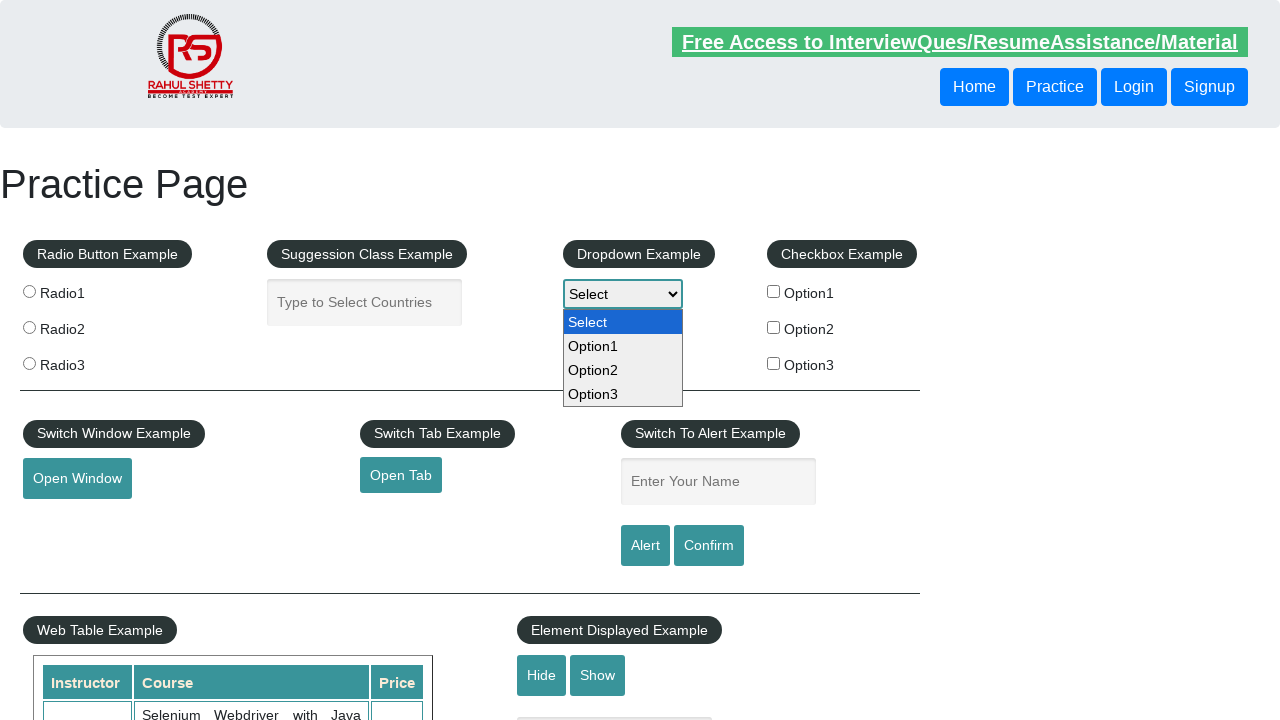

Waited 500ms for dropdown interaction
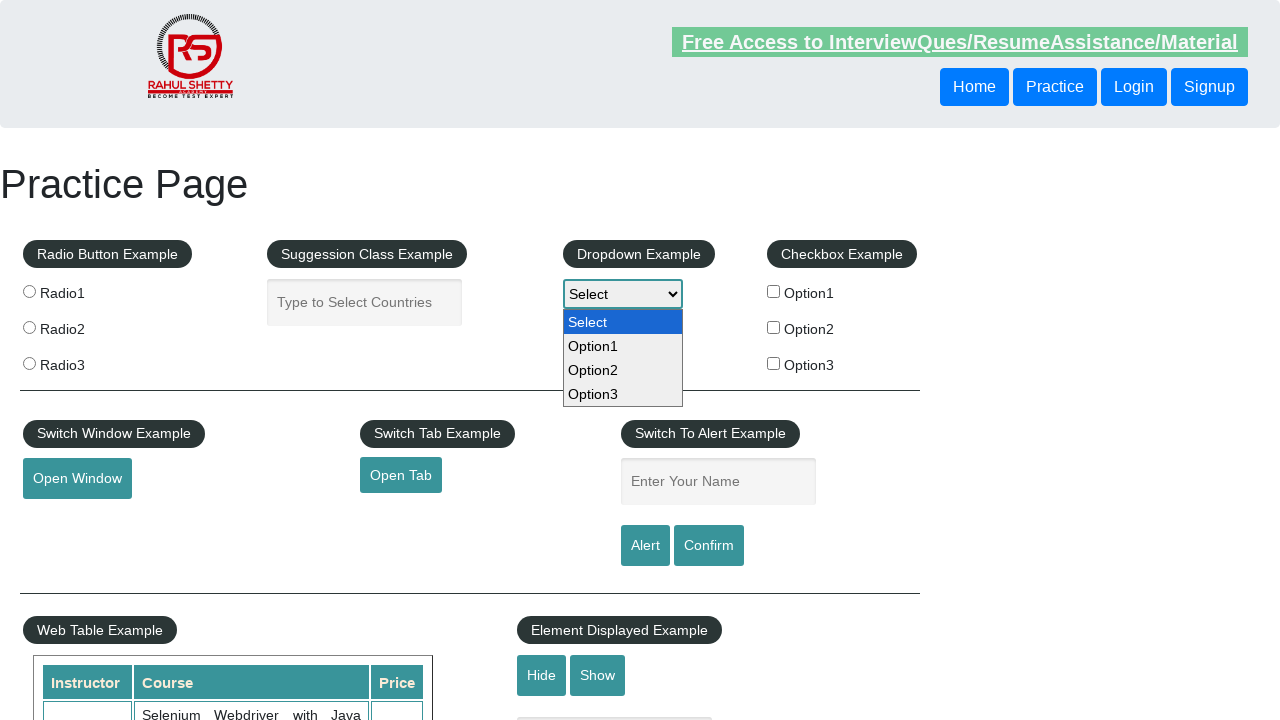

Clicked dropdown element again at (623, 294) on #dropdown-class-example
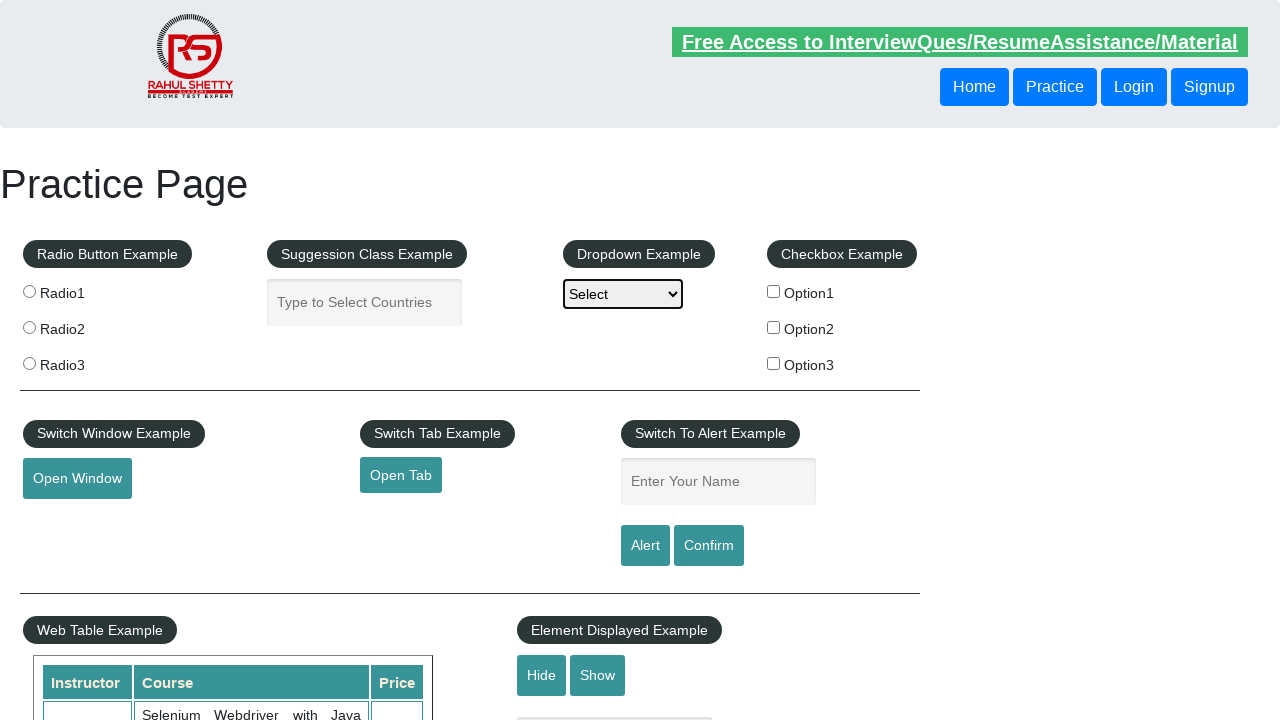

Waited 500ms after second dropdown click
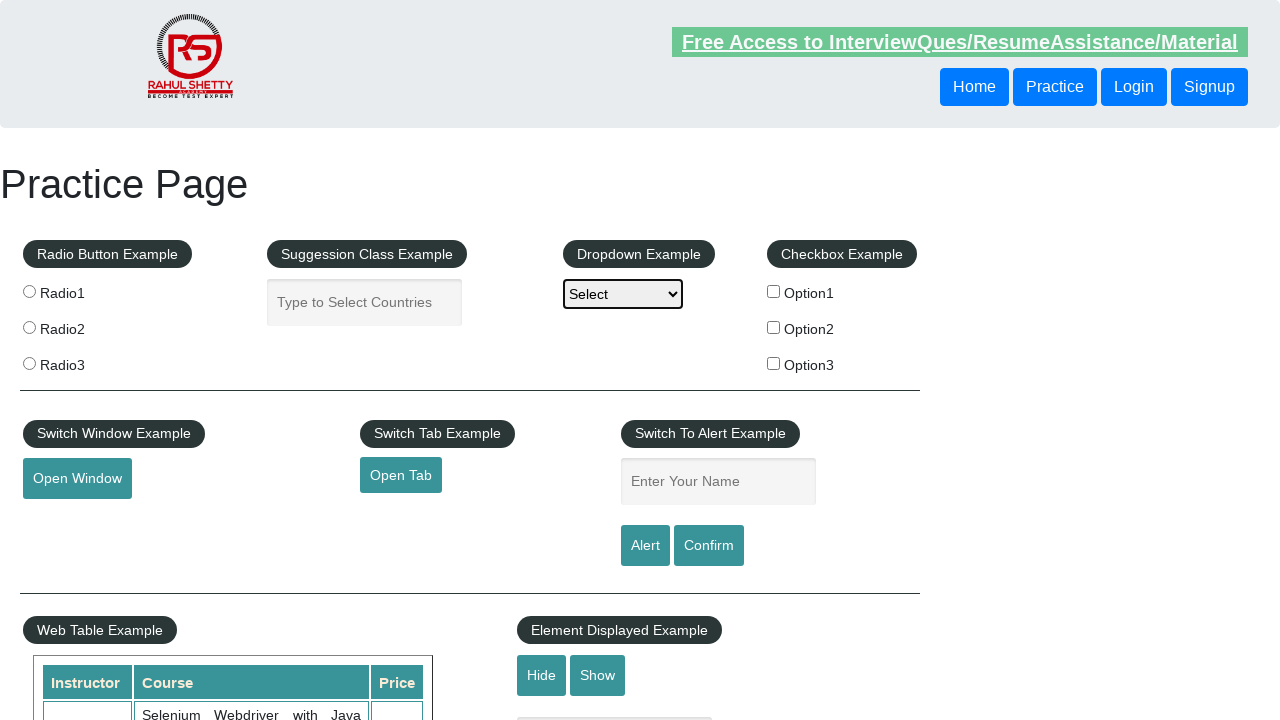

Clicked dropdown element at (623, 294) on #dropdown-class-example
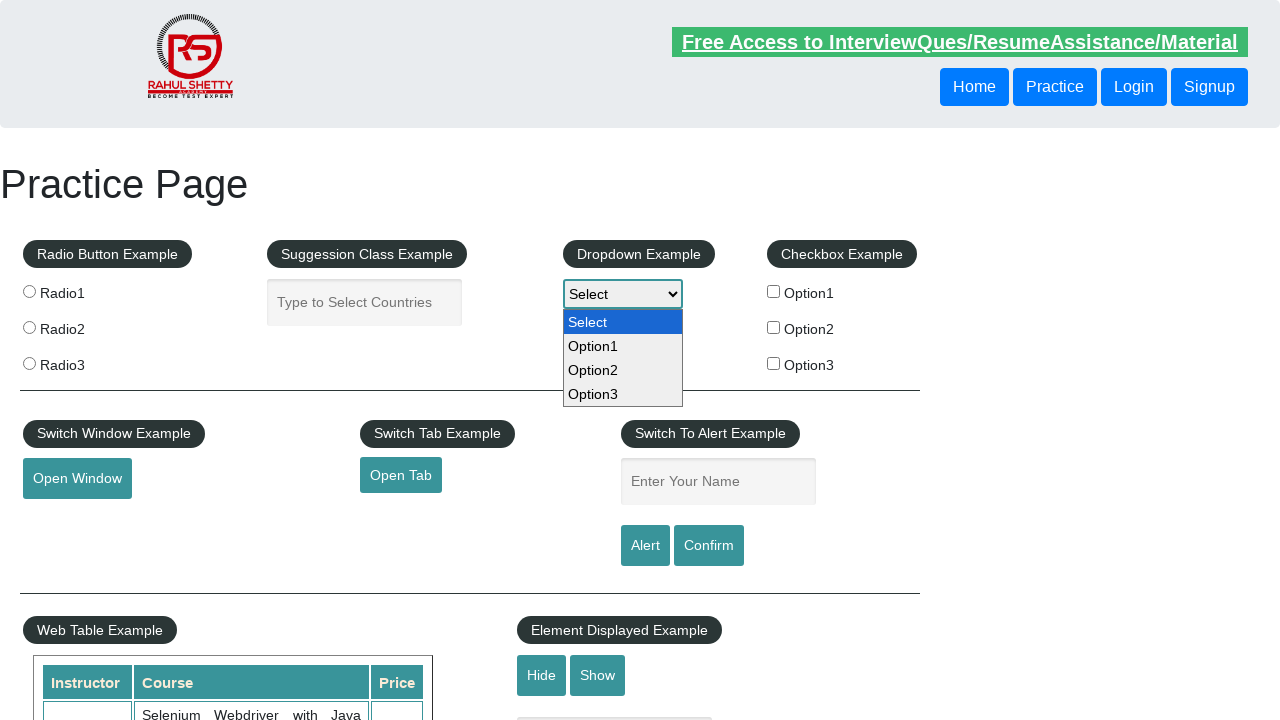

Waited 500ms for dropdown interaction
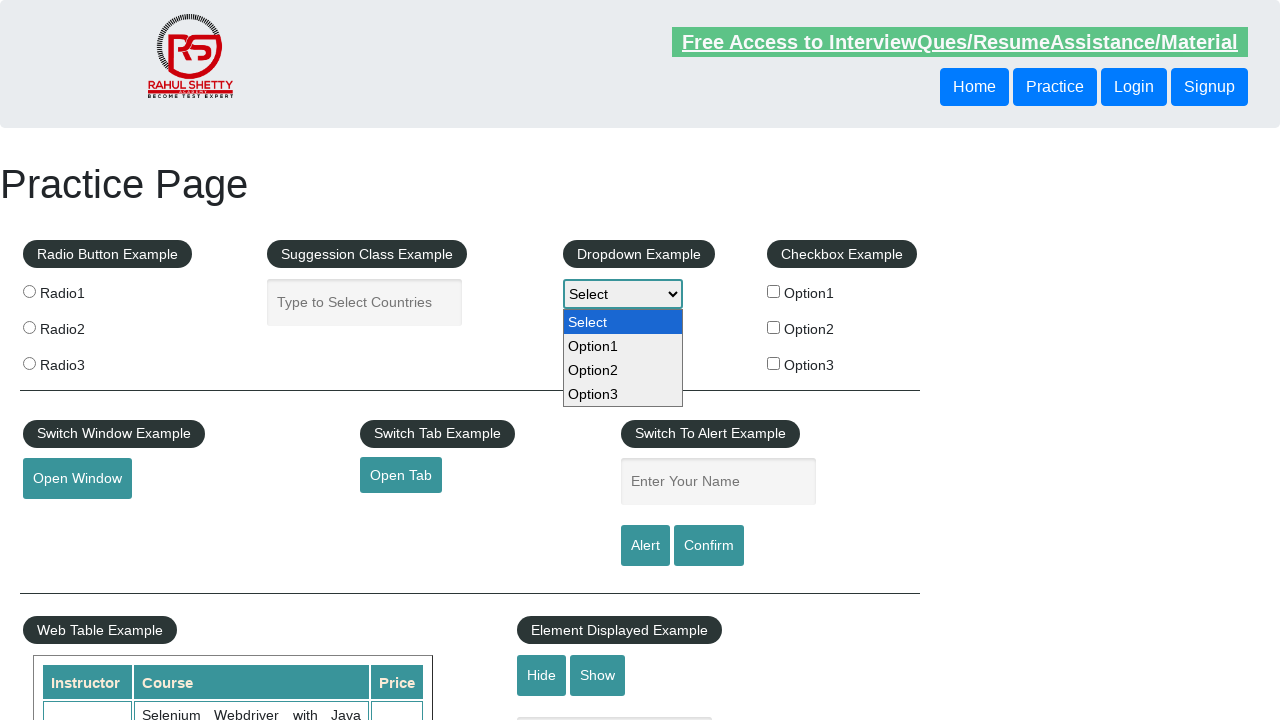

Clicked dropdown element again at (623, 294) on #dropdown-class-example
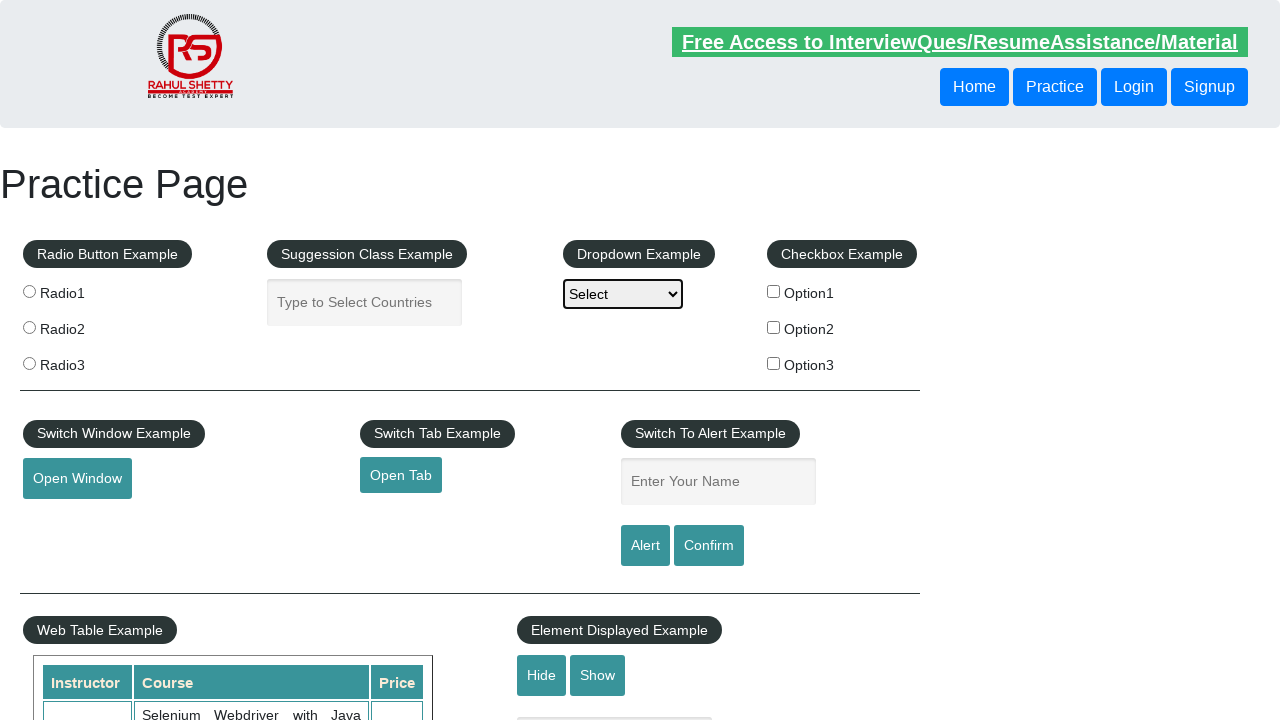

Waited 500ms after second dropdown click
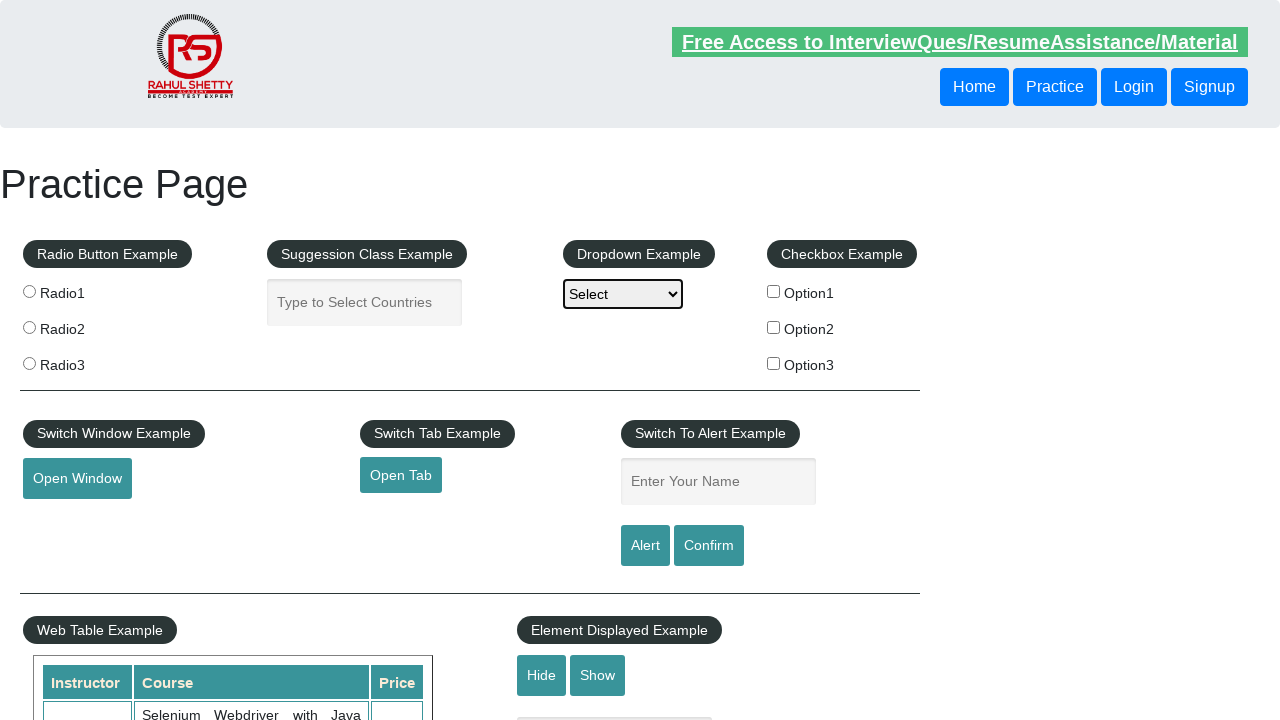

Clicked dropdown element at (623, 294) on #dropdown-class-example
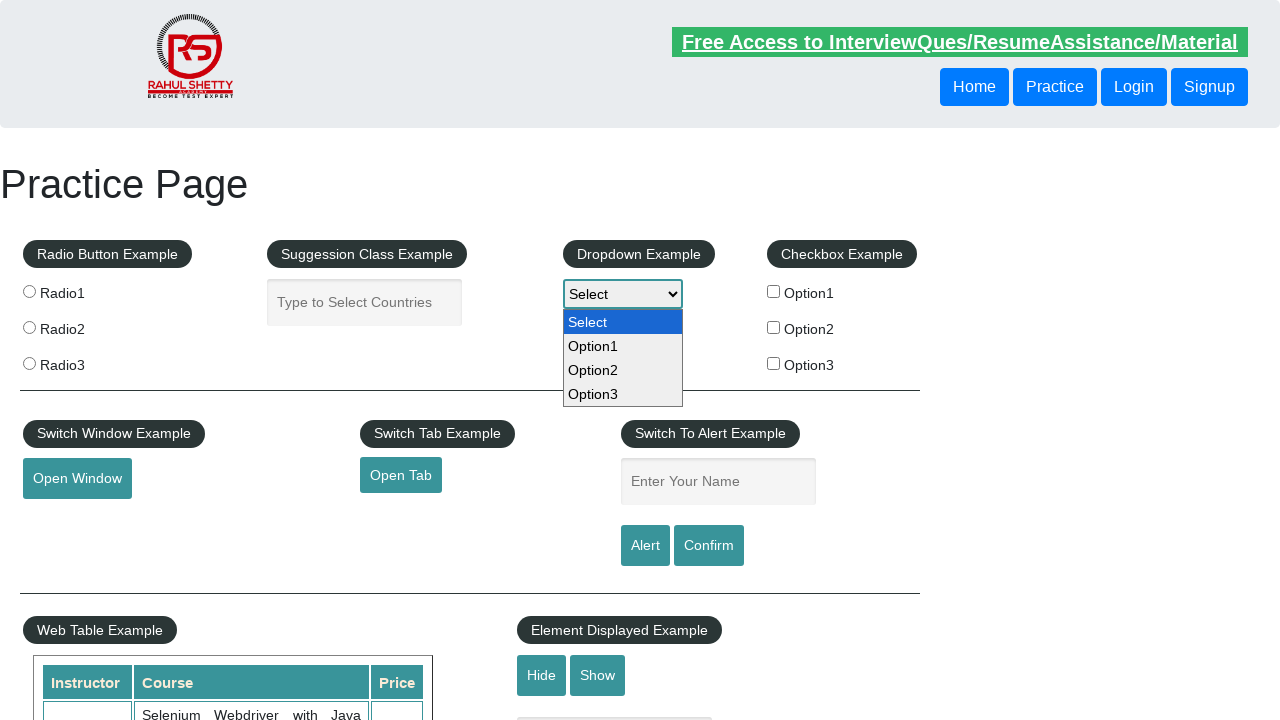

Waited 500ms for dropdown interaction
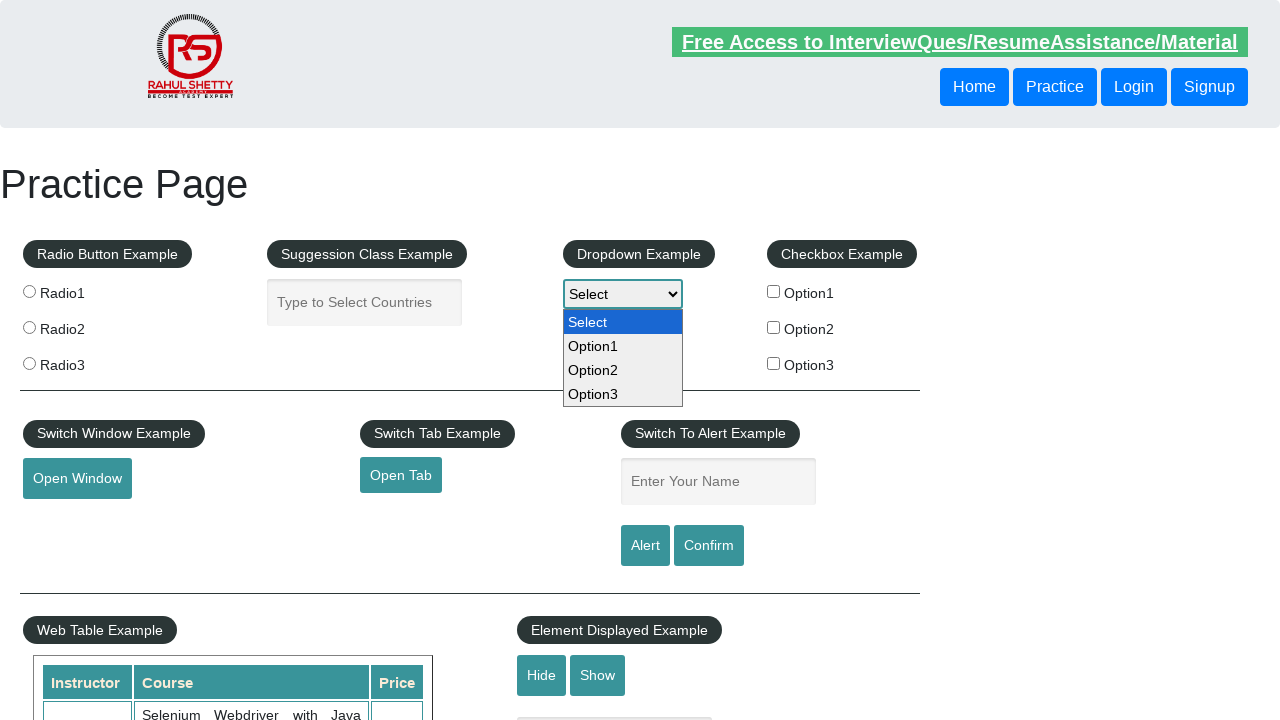

Clicked dropdown element again at (623, 294) on #dropdown-class-example
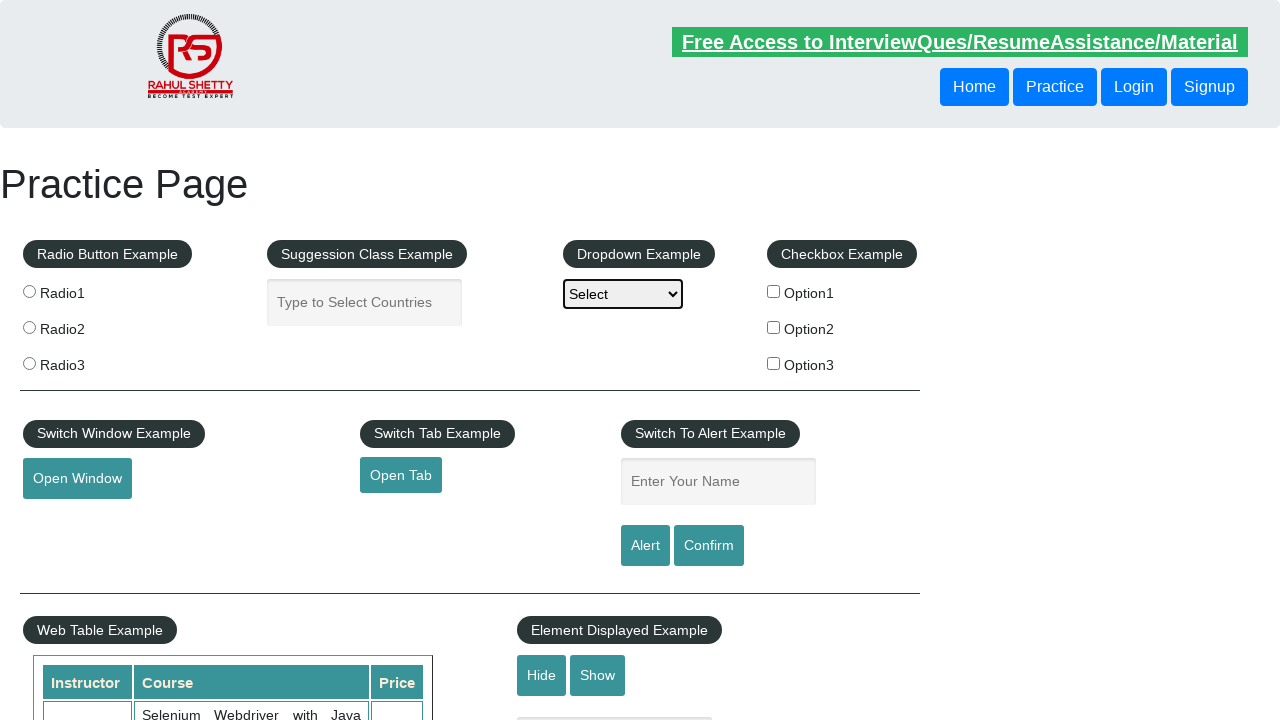

Waited 500ms after second dropdown click
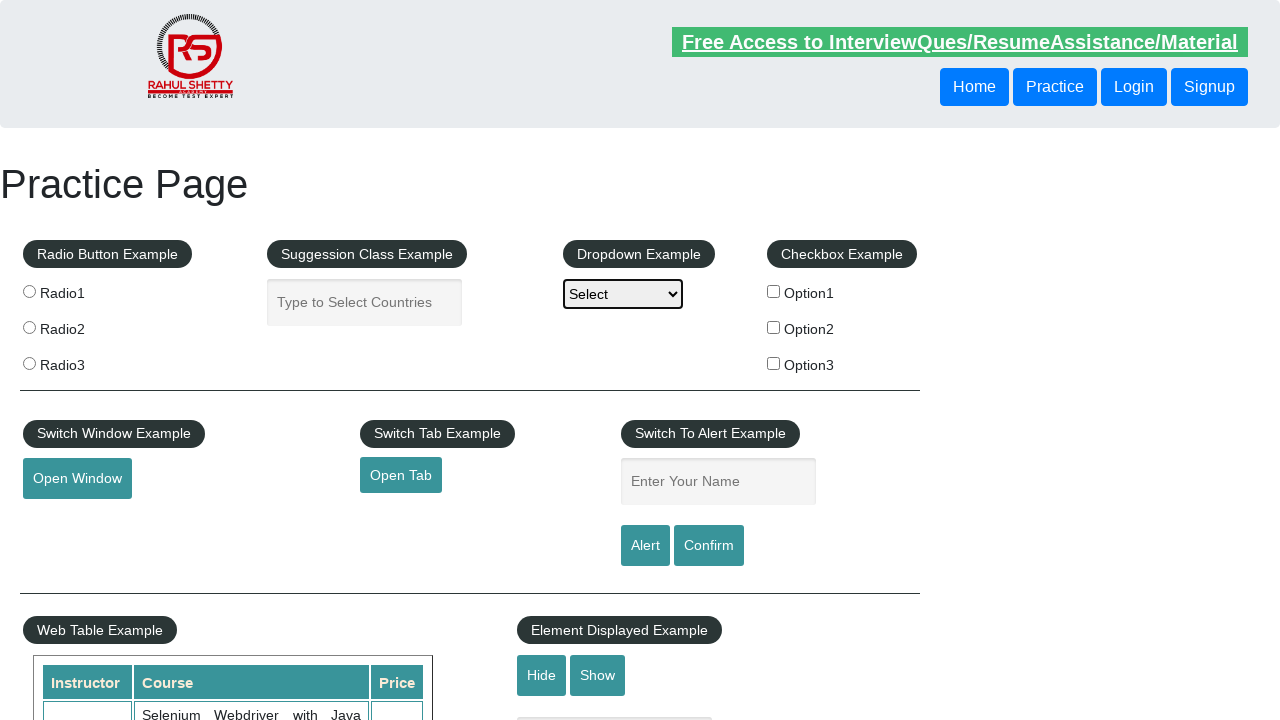

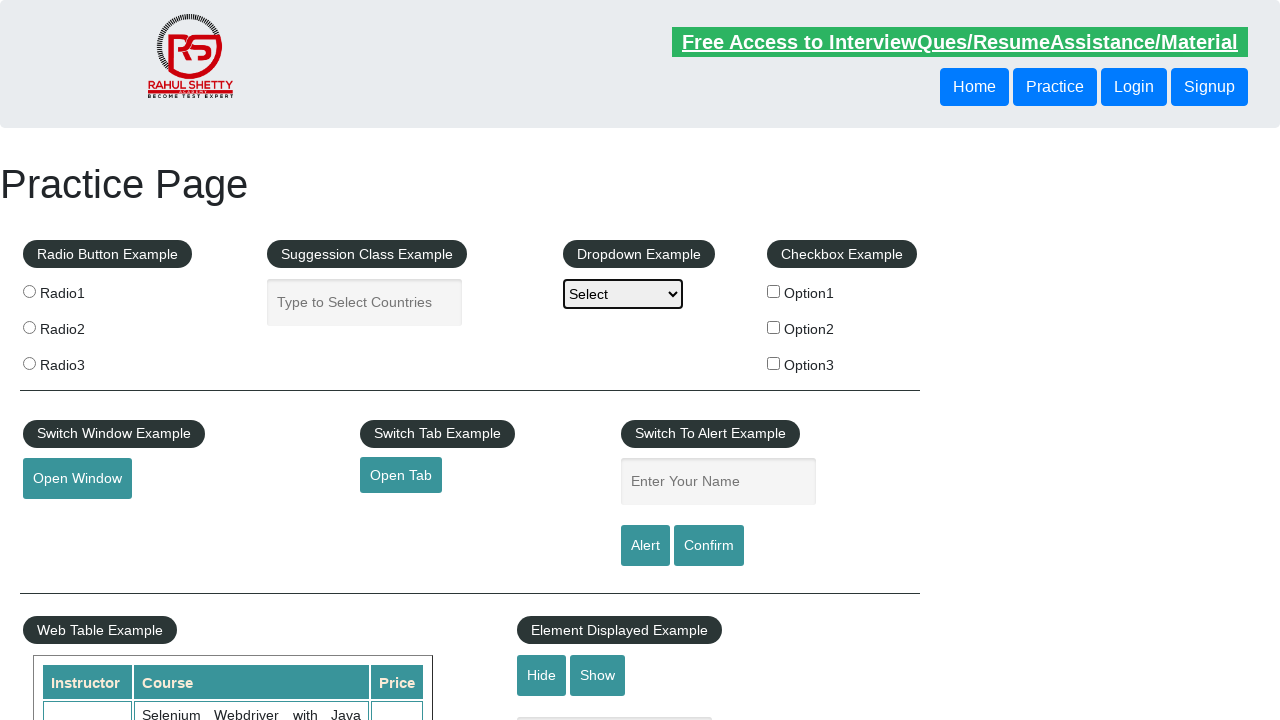